Tests an eating survey experiment by navigating through welcome and instruction screens, answering multiple sets of Likert-scale questions across three survey parts, and completing the survey flow.

Starting URL: https://expfactory-experiments.github.io/eating-survey/

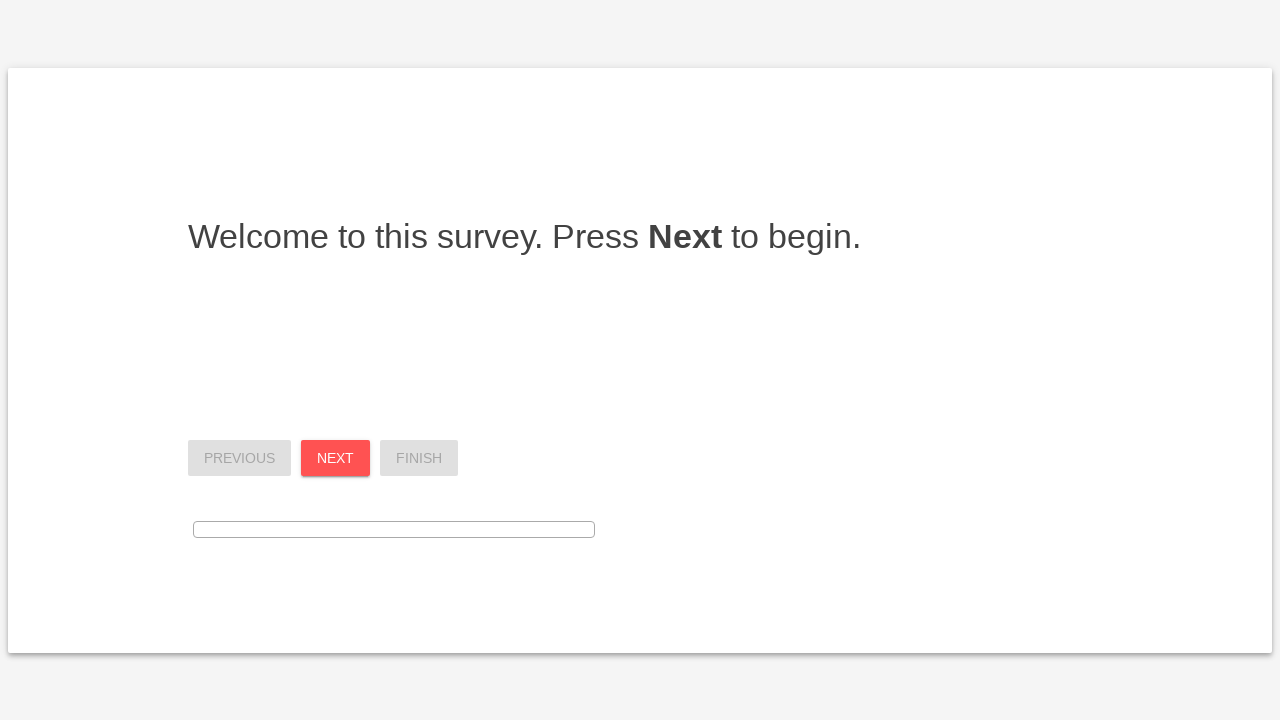

Clicked Next button on welcome screen at (336, 458) on xpath=//button[text()="Next"]
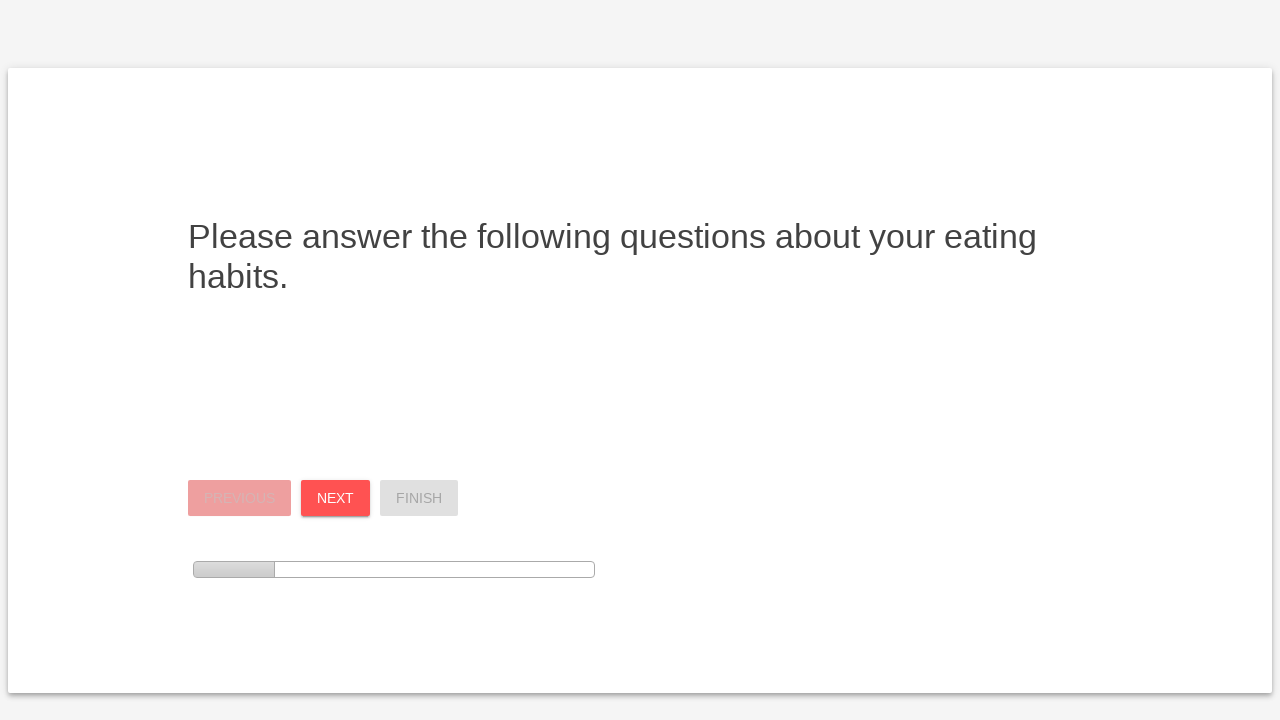

Clicked Next button on instructions screen at (336, 498) on xpath=//button[text()="Next"]
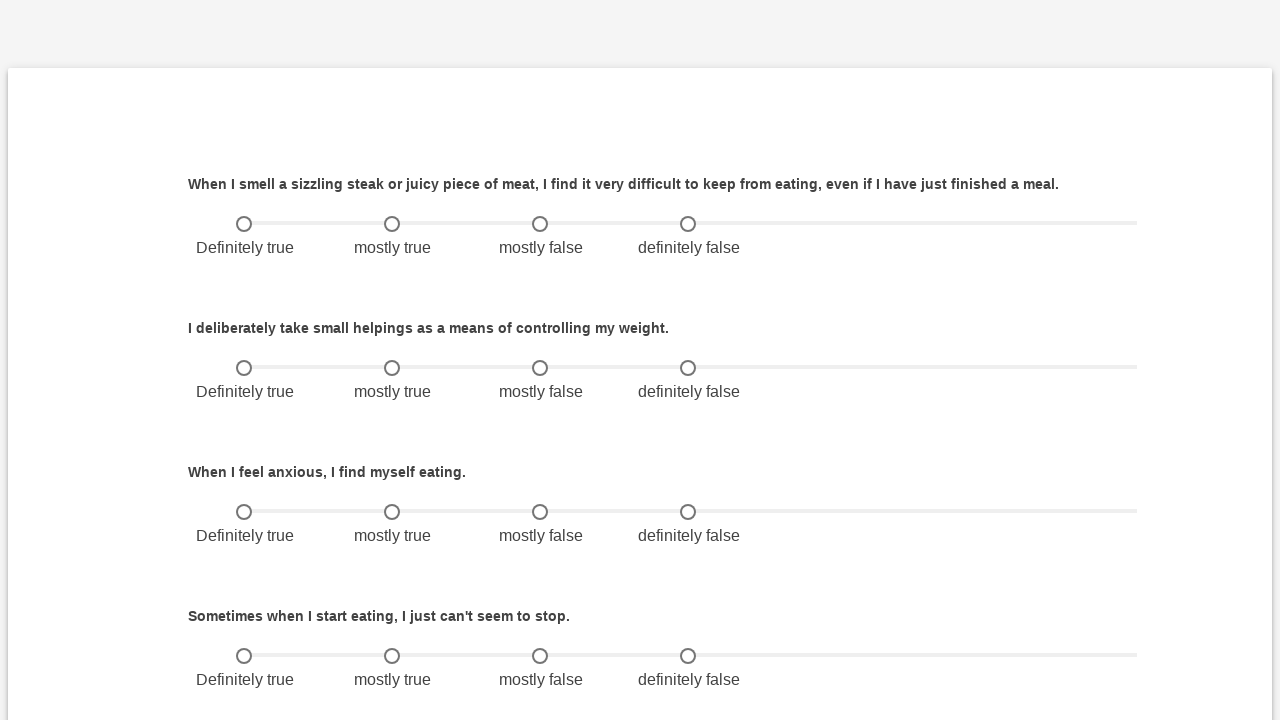

Answered question 1 of survey part 1 with option 1 at (434, 236) on //label[@for="option-eating-survey_2_1"]
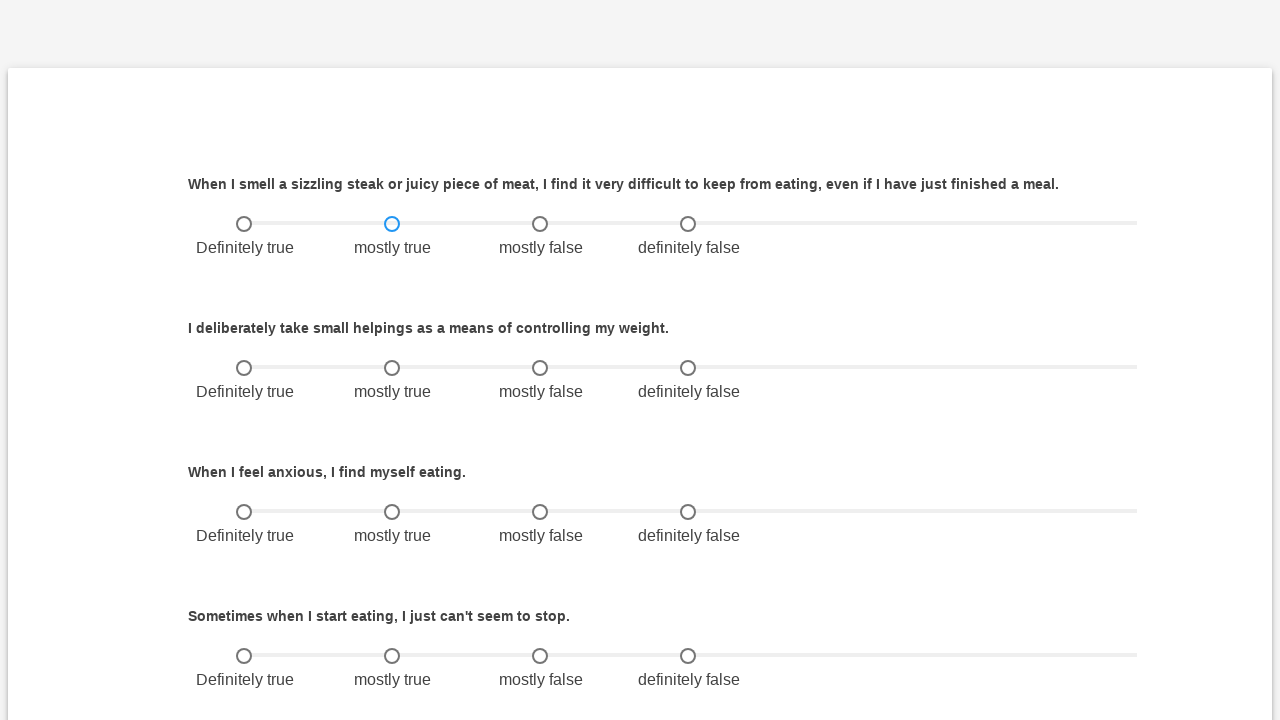

Answered question 2 of survey part 1 with option 3 at (730, 380) on //label[@for="option-eating-survey_3_3"]
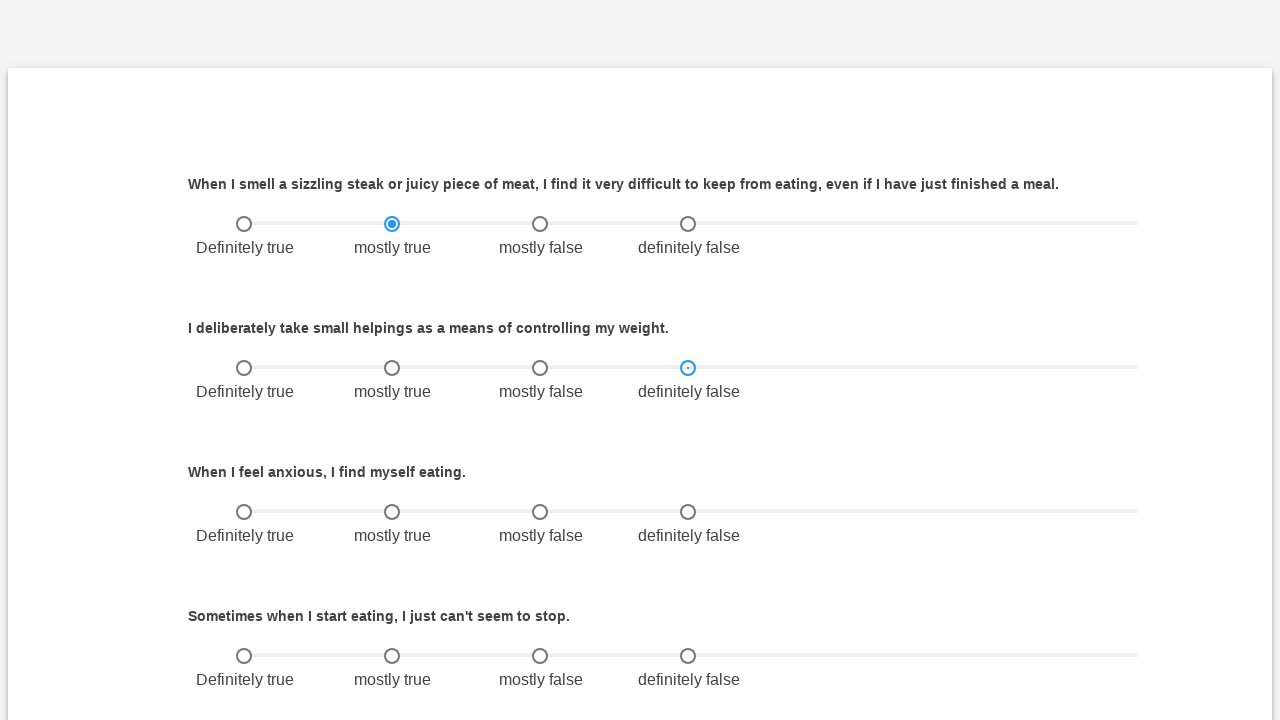

Answered question 3 of survey part 1 with option 3 at (730, 524) on //label[@for="option-eating-survey_4_3"]
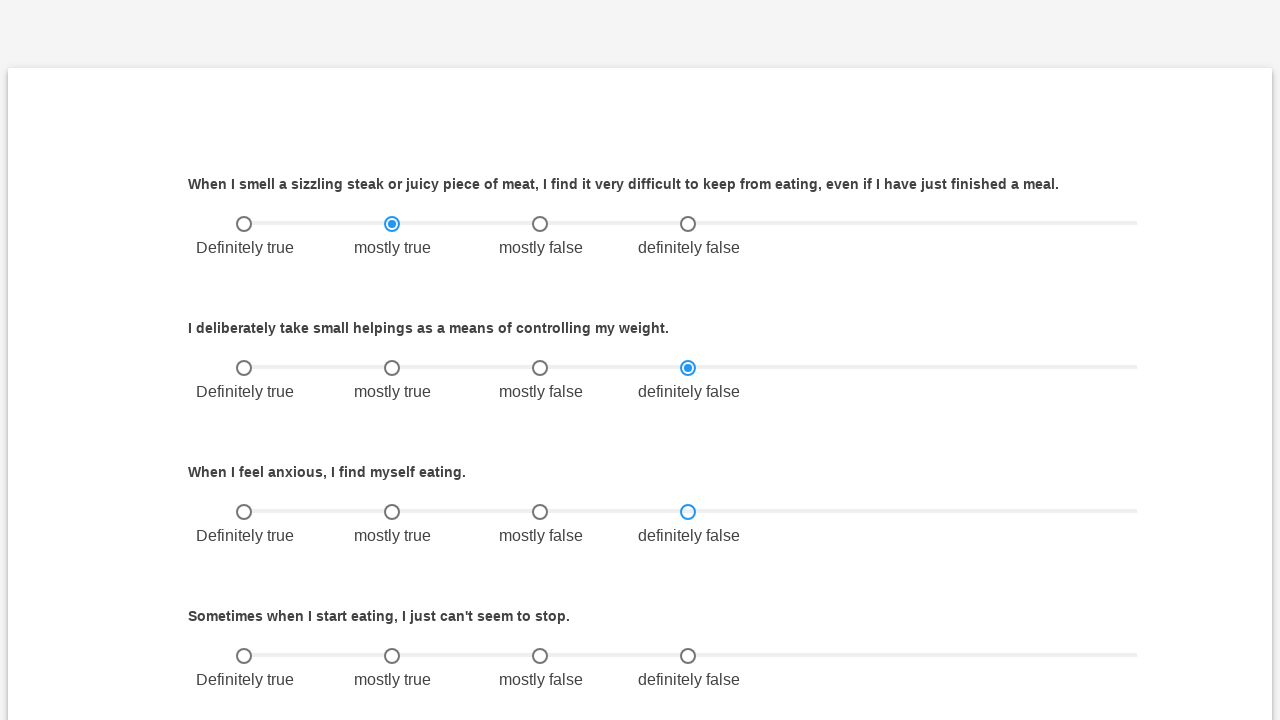

Answered question 4 of survey part 1 with option 3 at (730, 668) on //label[@for="option-eating-survey_5_3"]
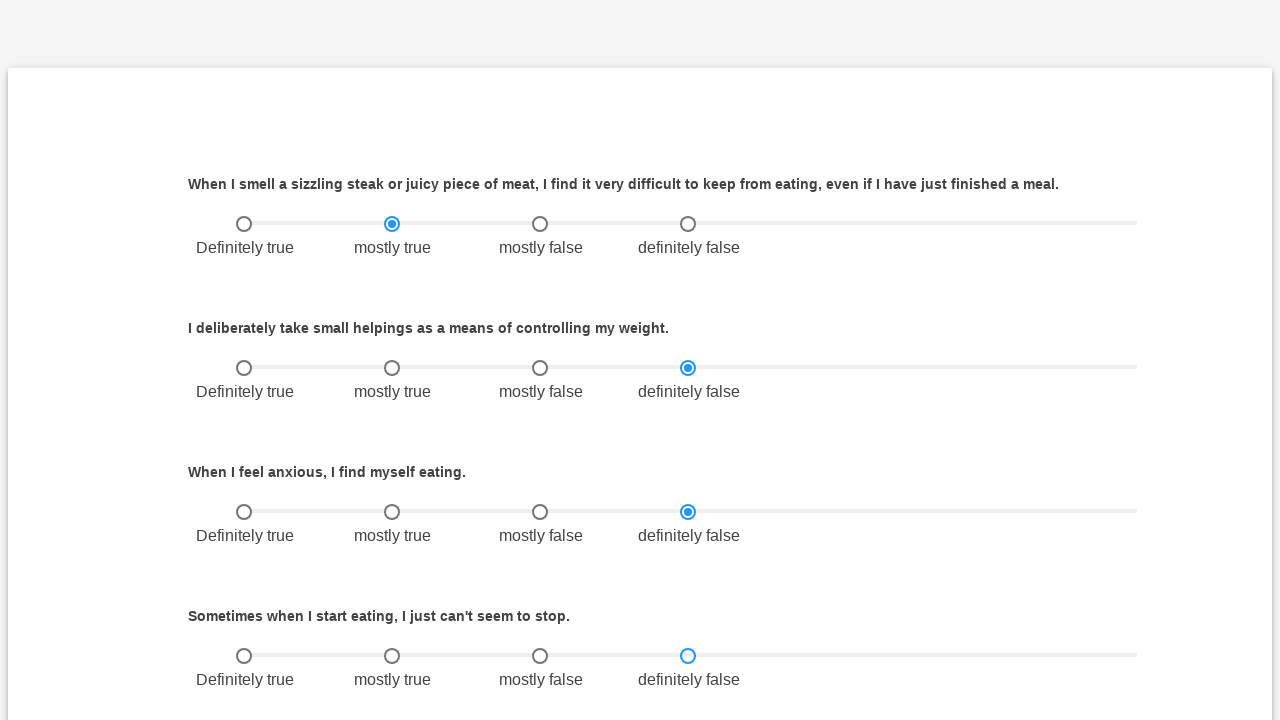

Answered question 5 of survey part 1 with option 3 at (730, 360) on //label[@for="option-eating-survey_6_3"]
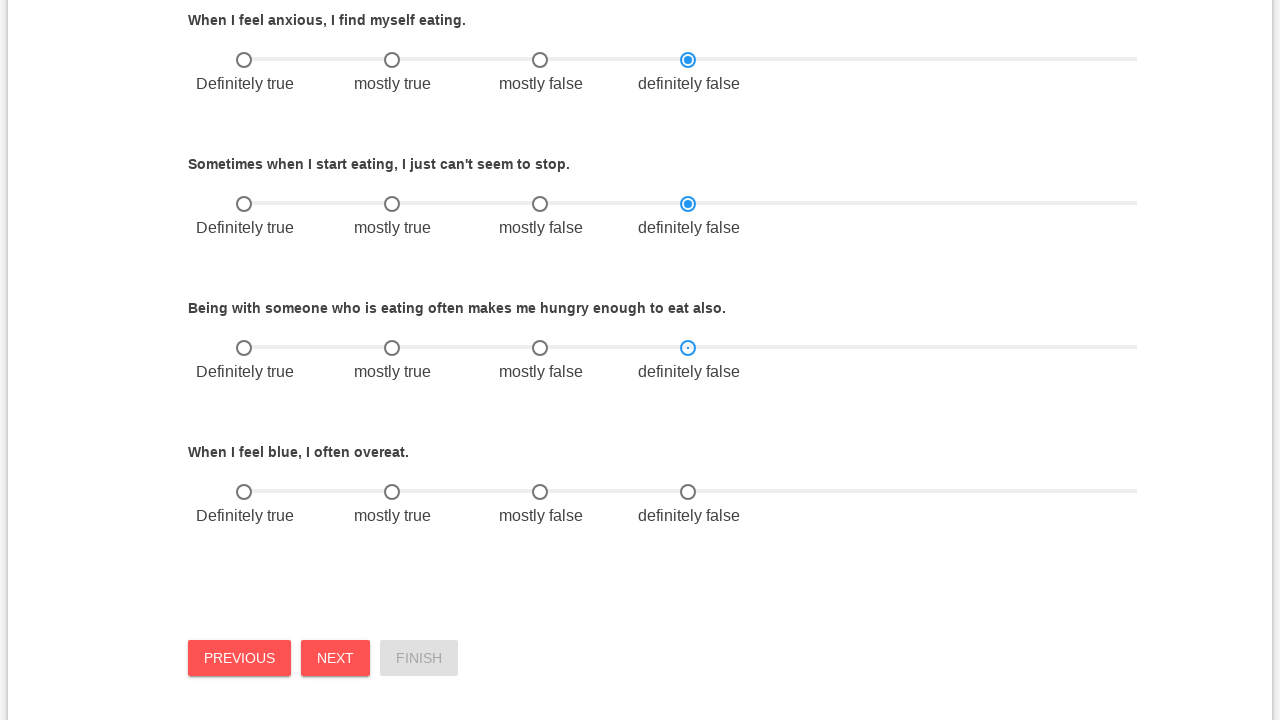

Answered question 6 of survey part 1 with option 0 at (286, 504) on //label[@for="option-eating-survey_7_0"]
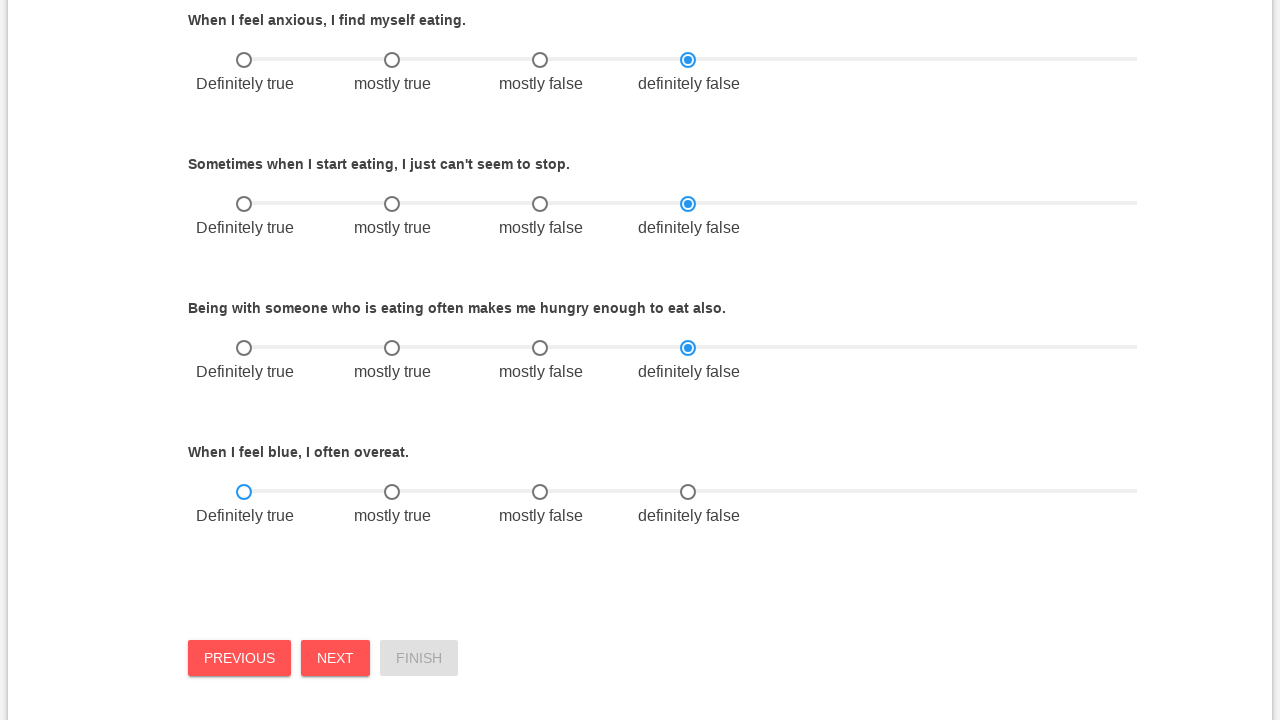

Clicked Next button to proceed from survey part 1 at (336, 658) on xpath=//button[text()="Next"]
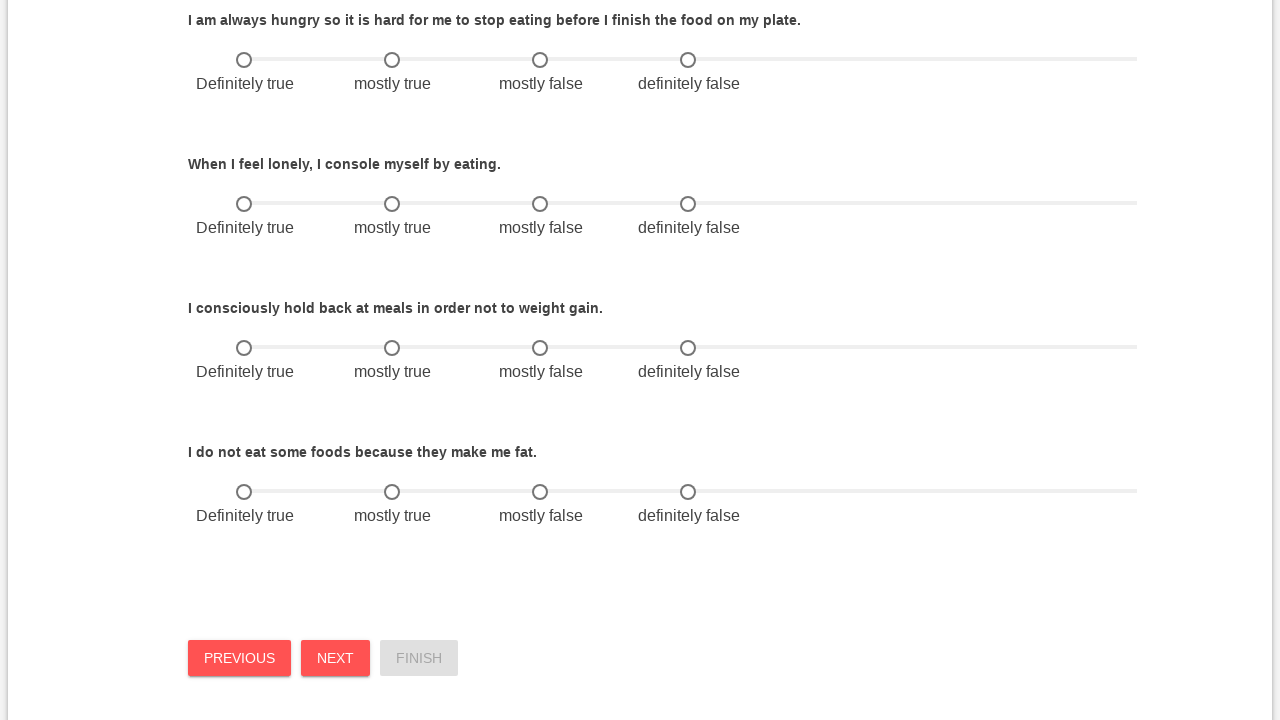

Answered question 1 of survey part 2 with option 3 at (730, 236) on //label[@for="option-eating-survey_8_3"]
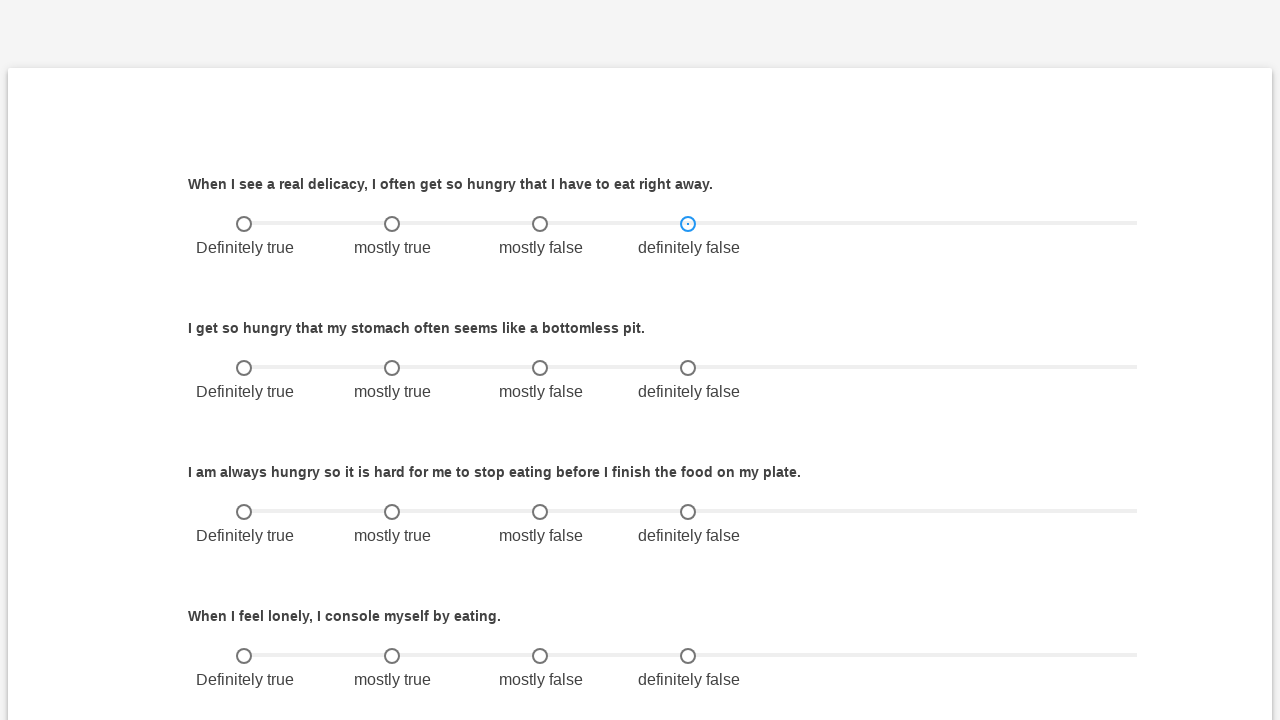

Answered question 2 of survey part 2 with option 1 at (434, 380) on //label[@for="option-eating-survey_9_1"]
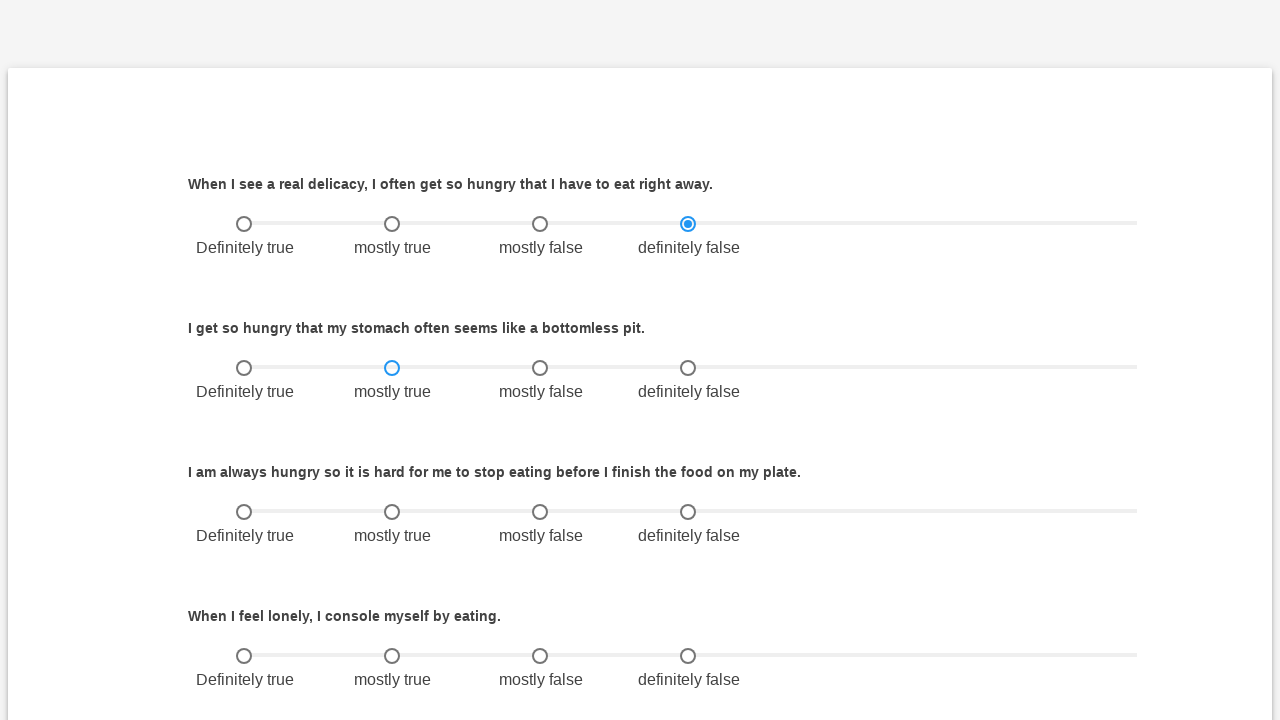

Answered question 3 of survey part 2 with option 1 at (434, 524) on //label[@for="option-eating-survey_10_1"]
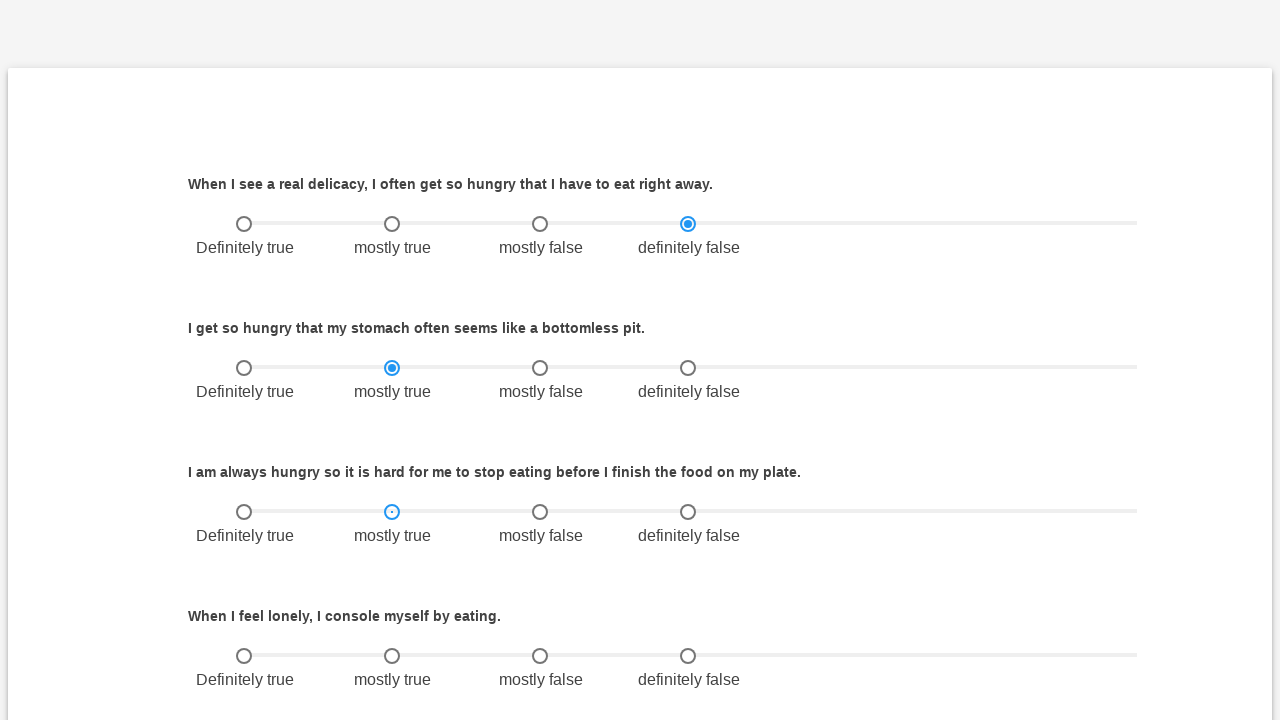

Answered question 4 of survey part 2 with option 1 at (434, 668) on //label[@for="option-eating-survey_11_1"]
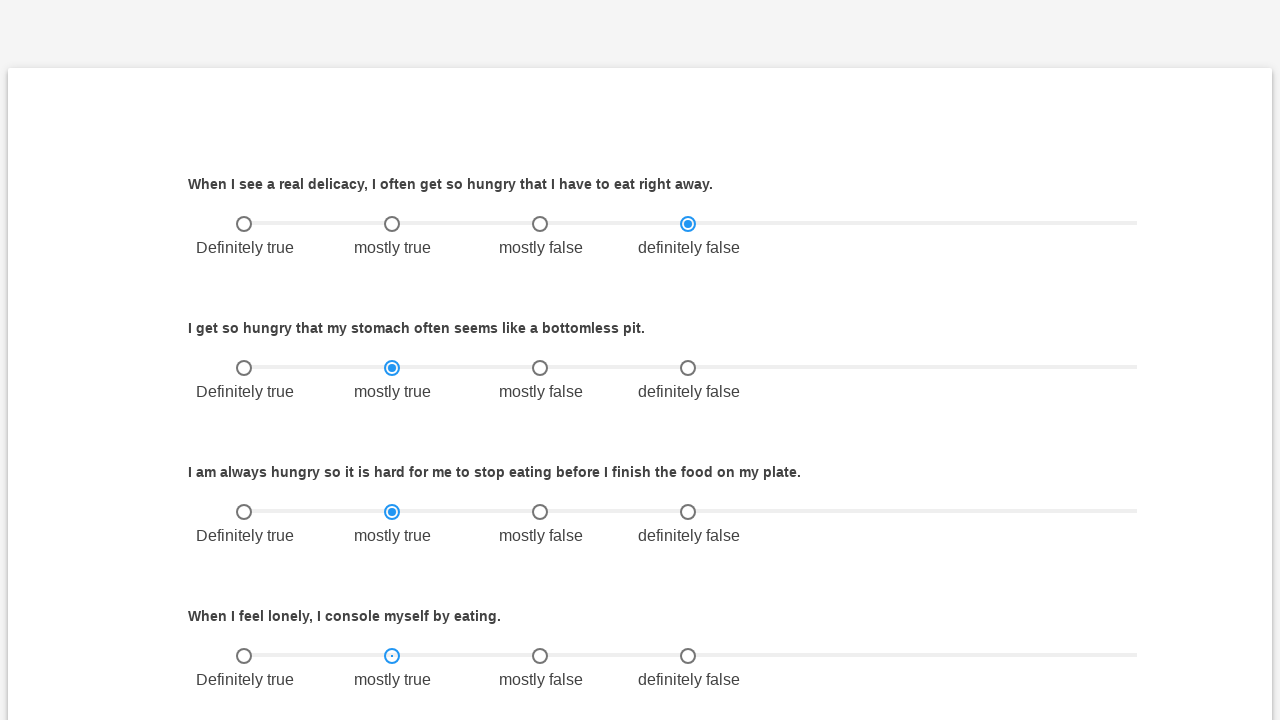

Answered question 5 of survey part 2 with option 3 at (730, 360) on //label[@for="option-eating-survey_12_3"]
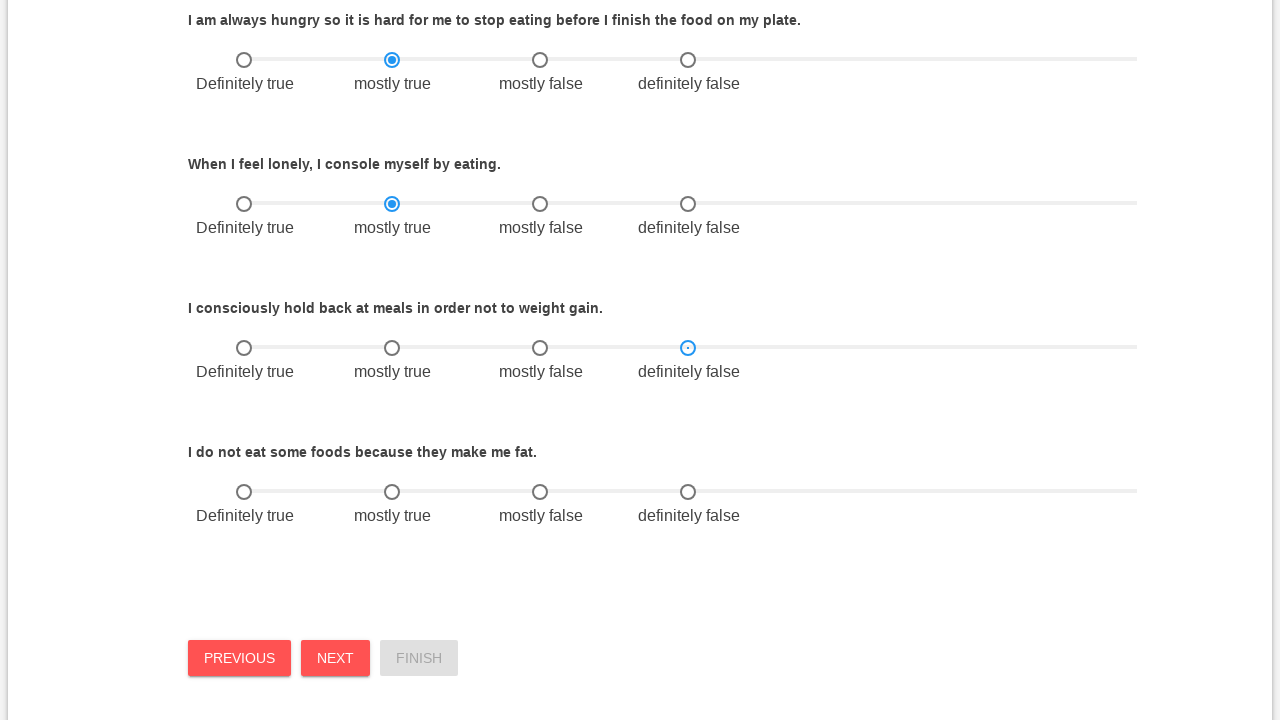

Answered question 6 of survey part 2 with option 1 at (434, 504) on //label[@for="option-eating-survey_13_1"]
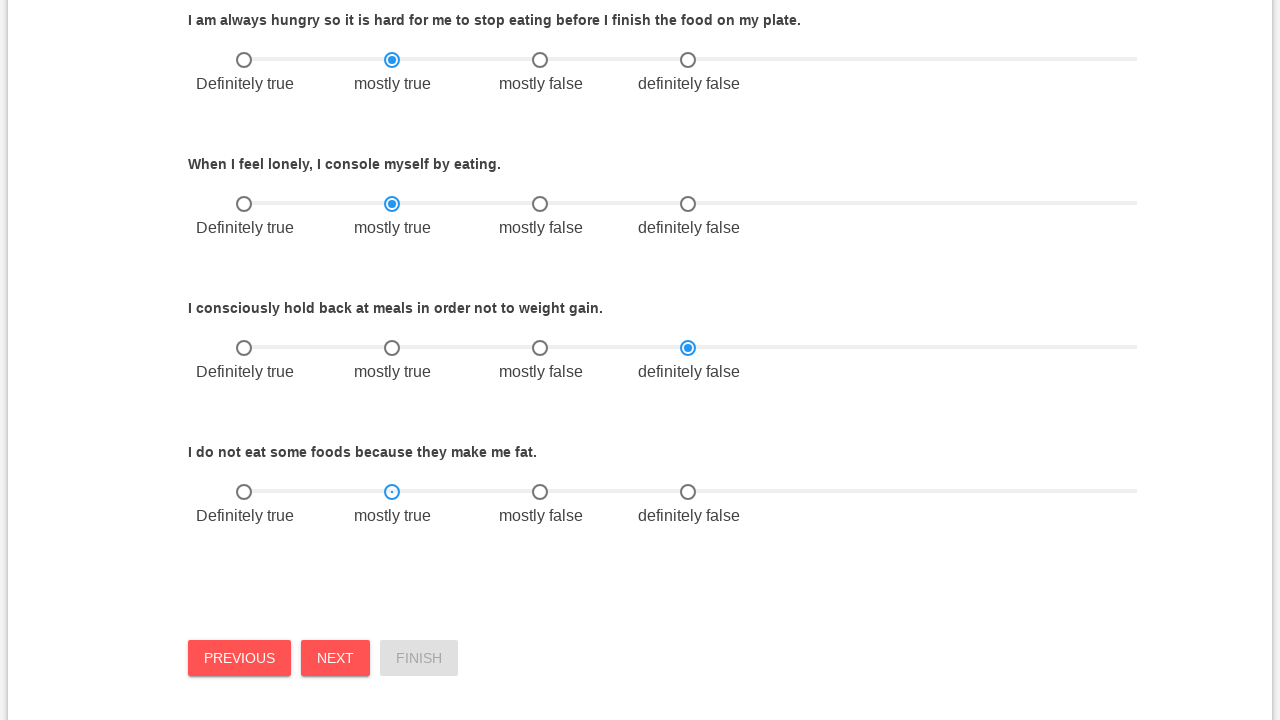

Clicked Next button to proceed from survey part 2 at (336, 658) on xpath=//button[text()="Next"]
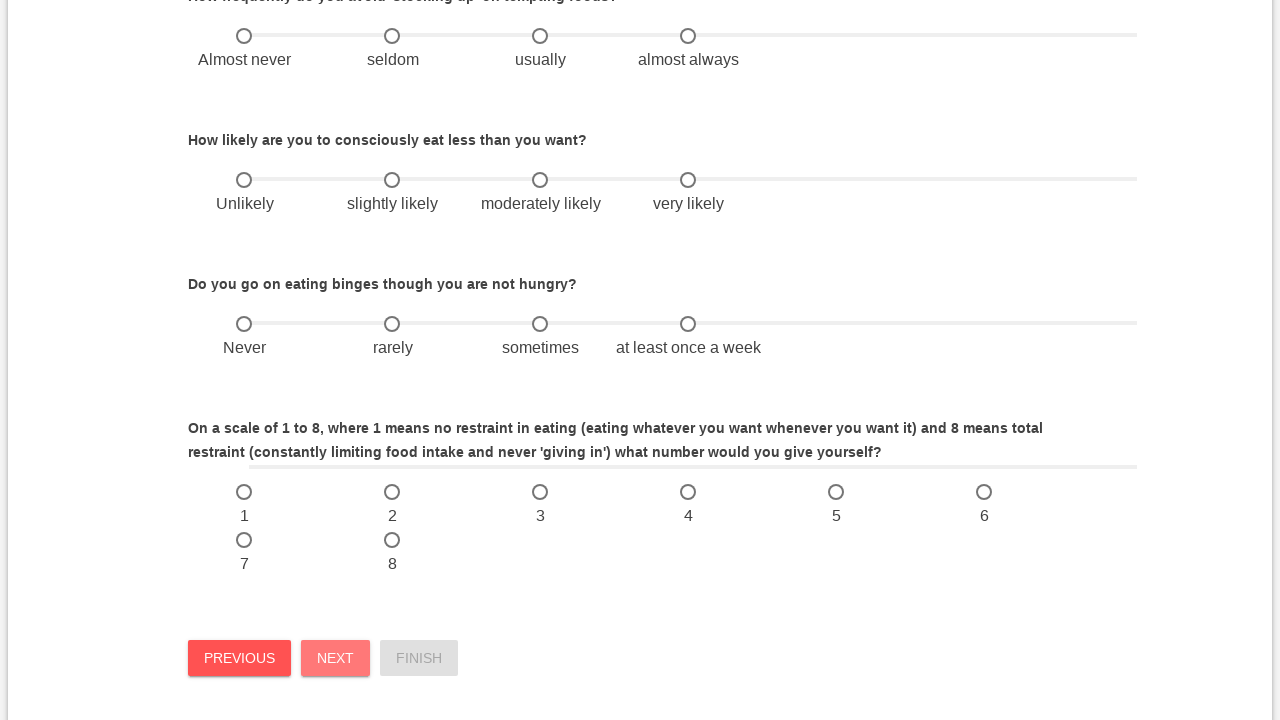

Answered question 1 of survey part 3 with option 0 at (286, 236) on //label[@for="option-eating-survey_14_0"]
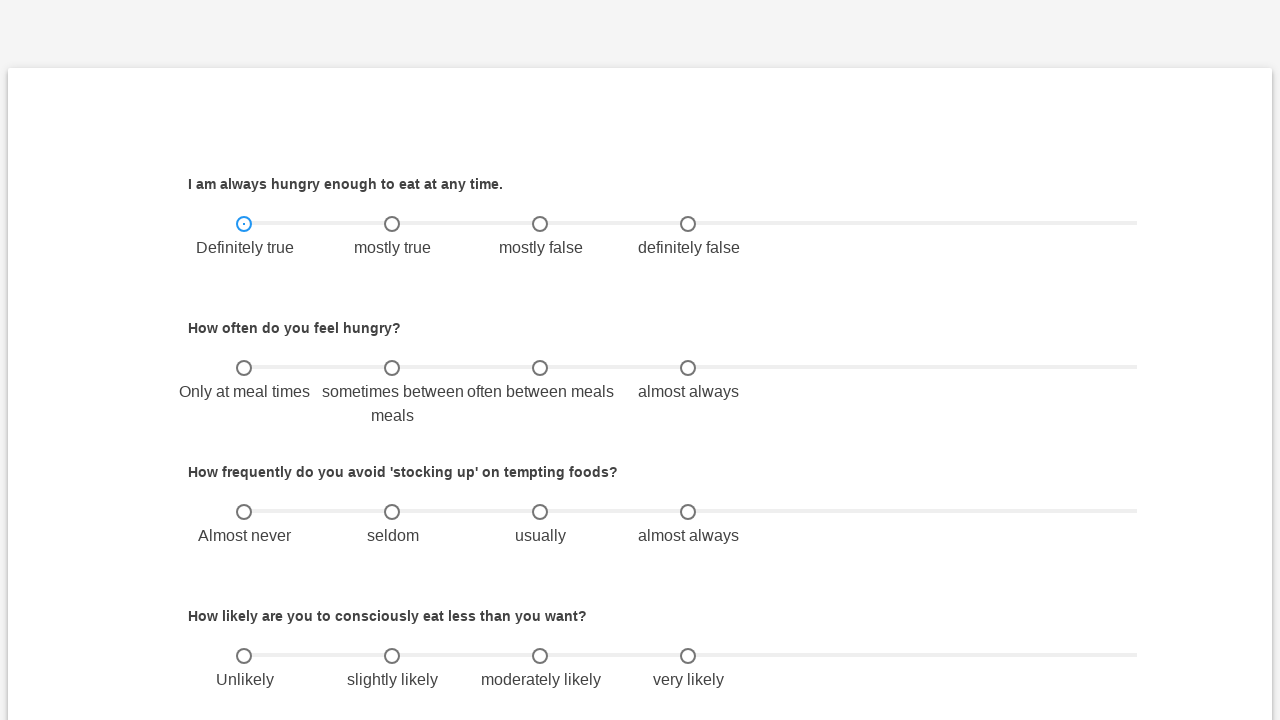

Answered question 2 of survey part 3 with option 1 at (434, 392) on //label[@for="option-eating-survey_15_1"]
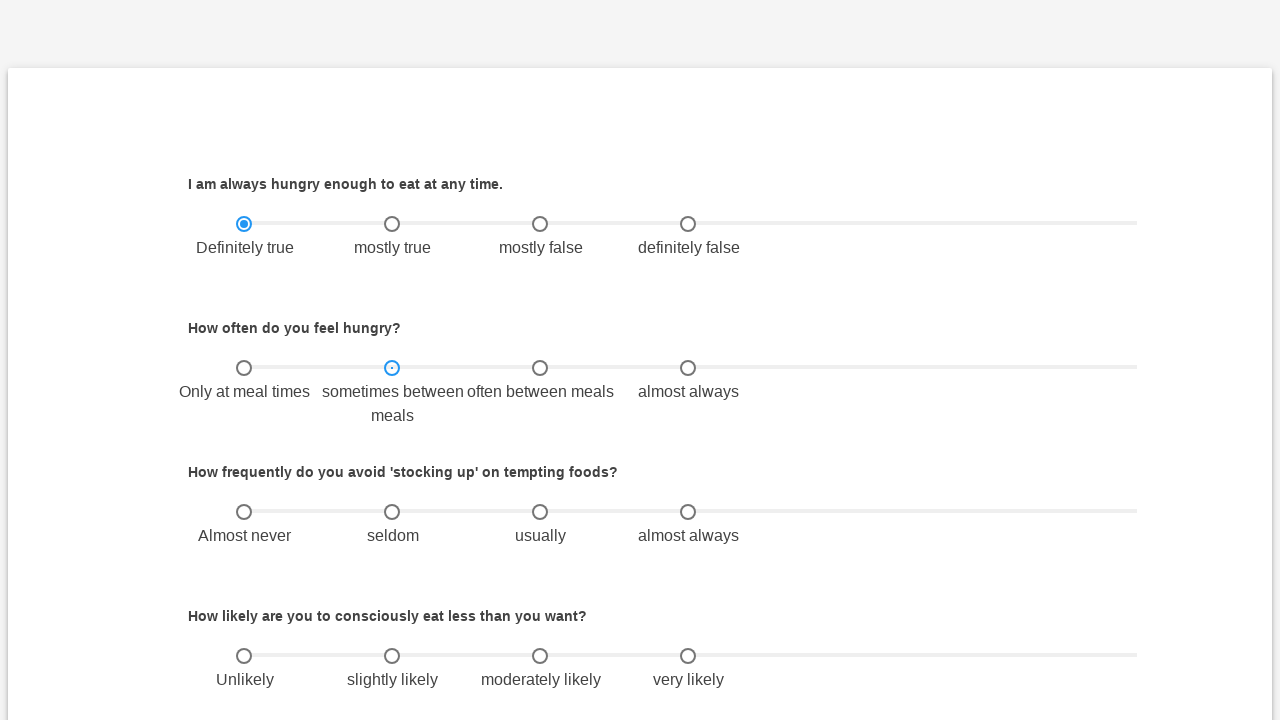

Answered question 3 of survey part 3 with option 3 at (730, 524) on //label[@for="option-eating-survey_16_3"]
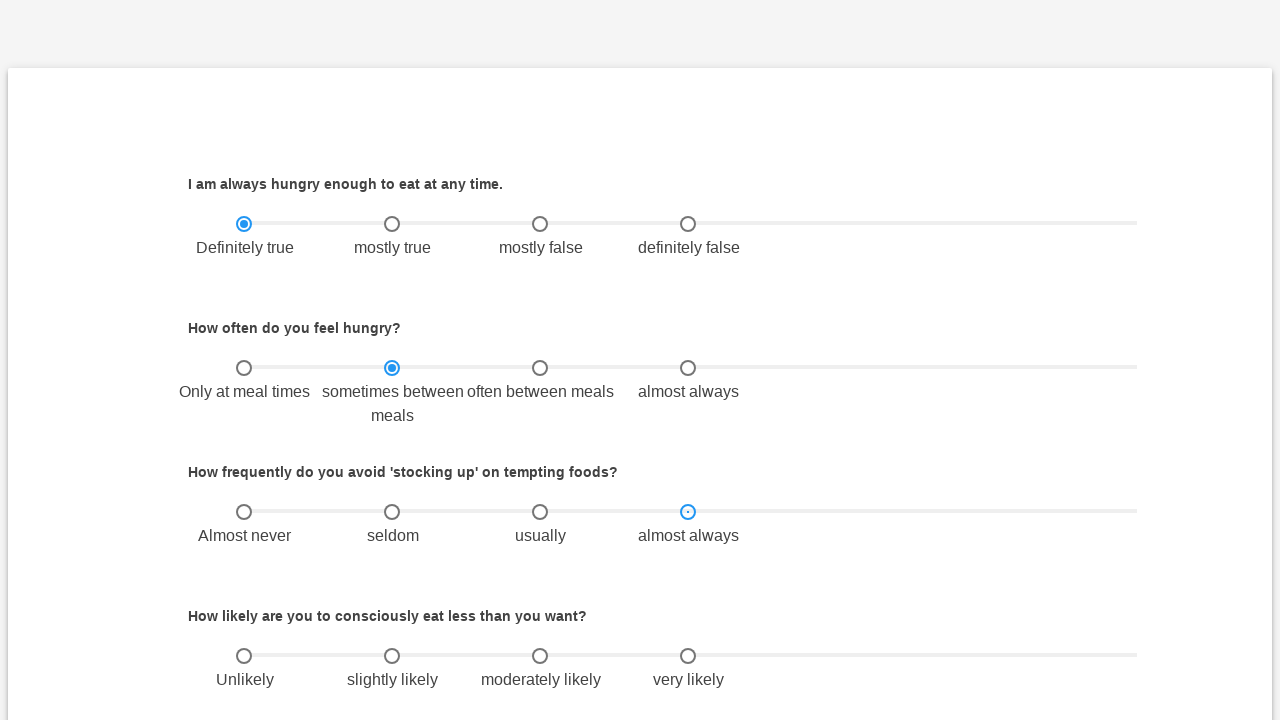

Answered question 4 of survey part 3 with option 3 at (730, 668) on //label[@for="option-eating-survey_17_3"]
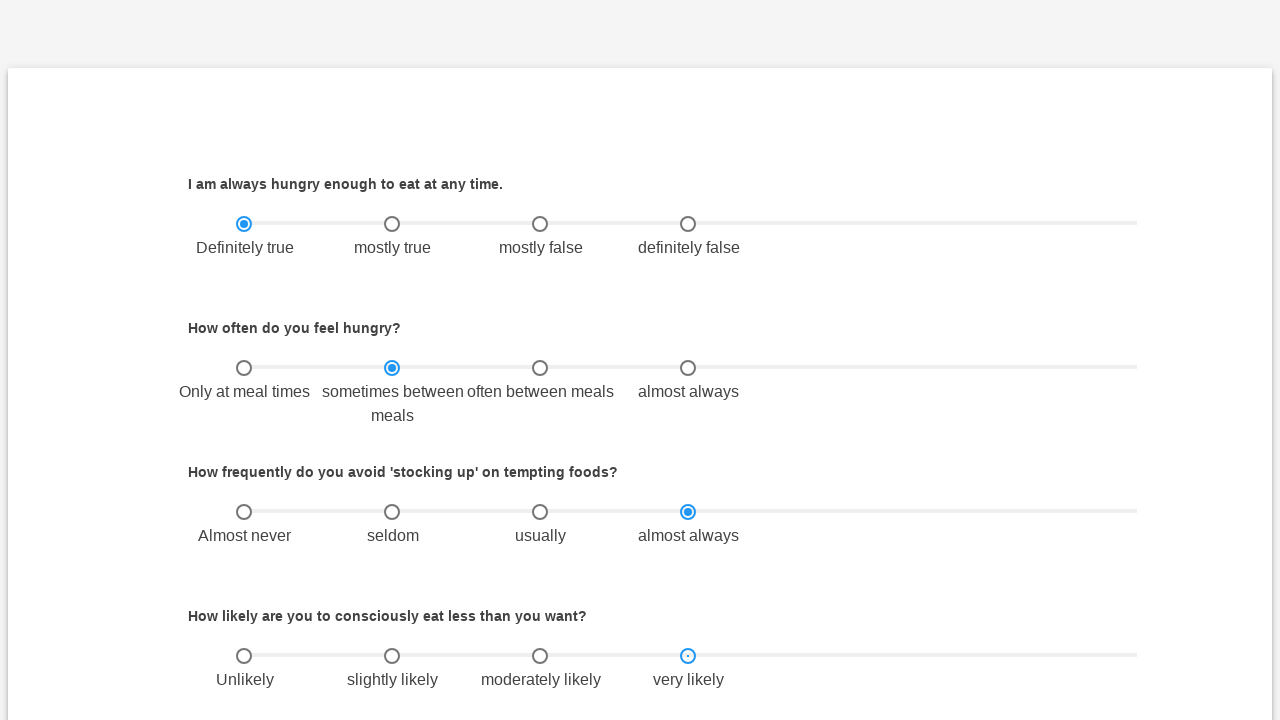

Answered question 5 of survey part 3 with option 3 at (730, 360) on //label[@for="option-eating-survey_18_3"]
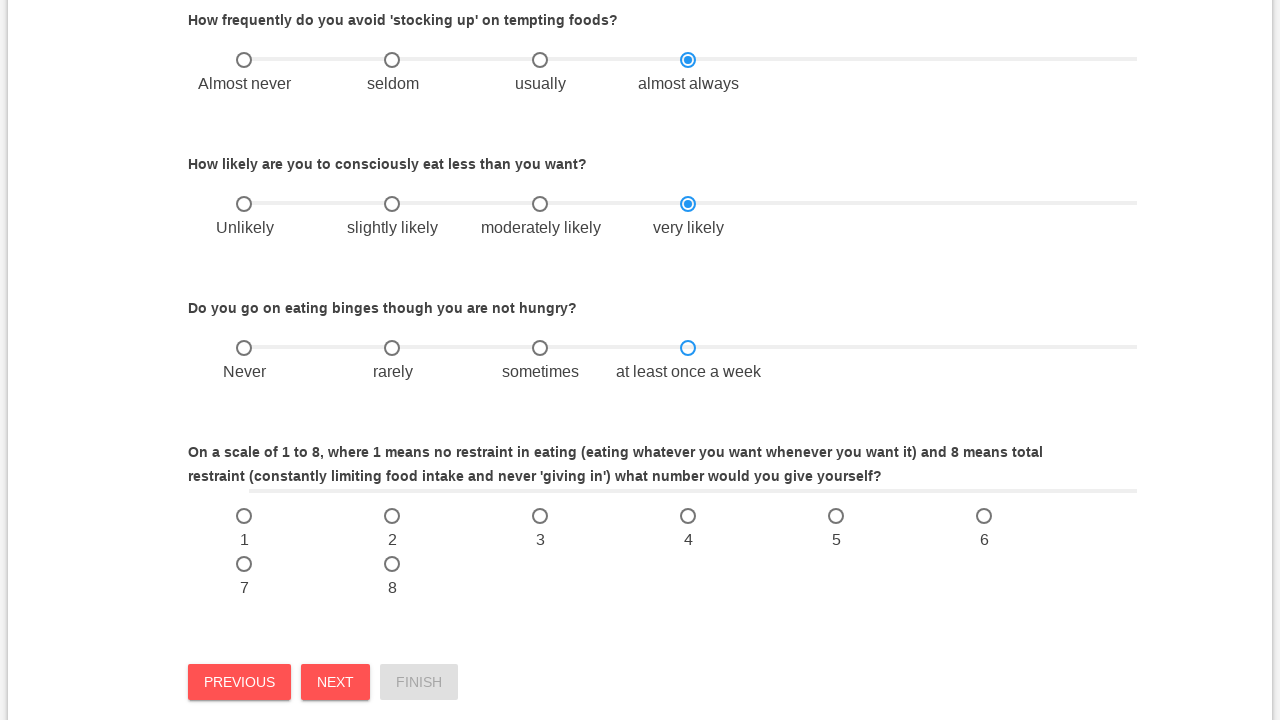

Answered final question of survey part 3 with option 0 (8-option question) at (286, 528) on //label[@for="option-eating-survey_19_0"]
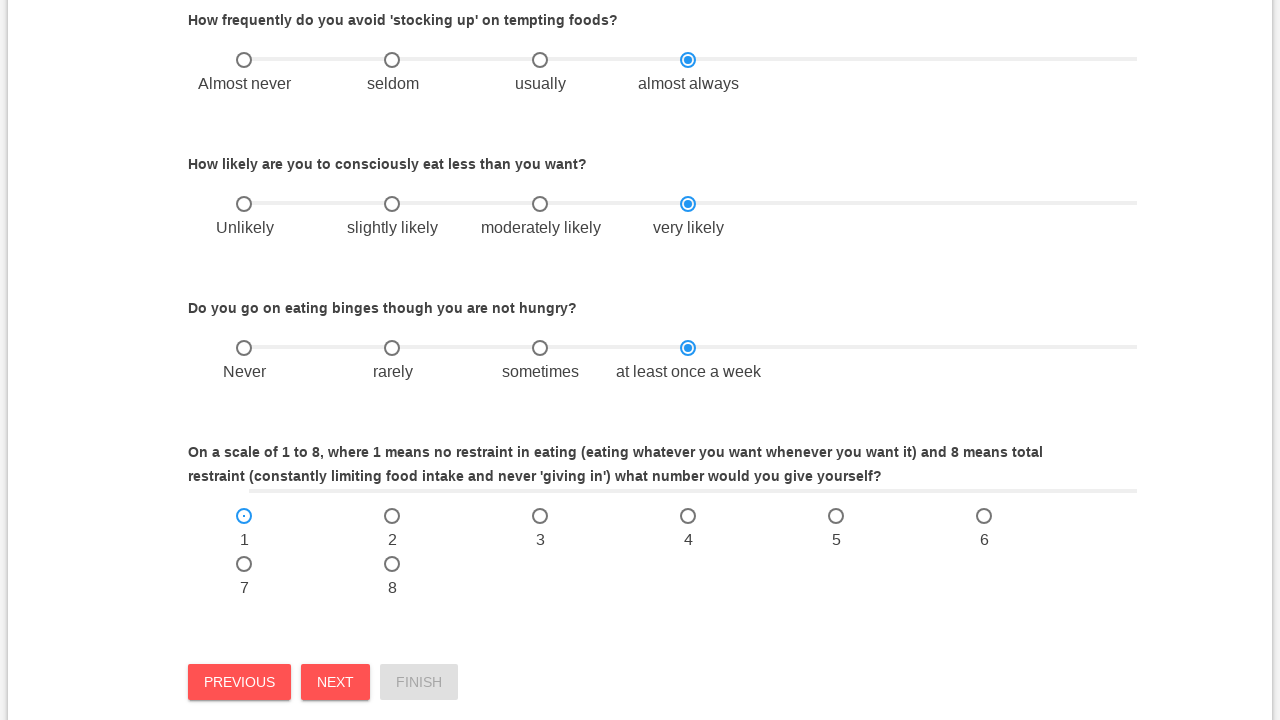

Clicked Next button to proceed from survey part 3 at (336, 682) on xpath=//button[text()="Next"]
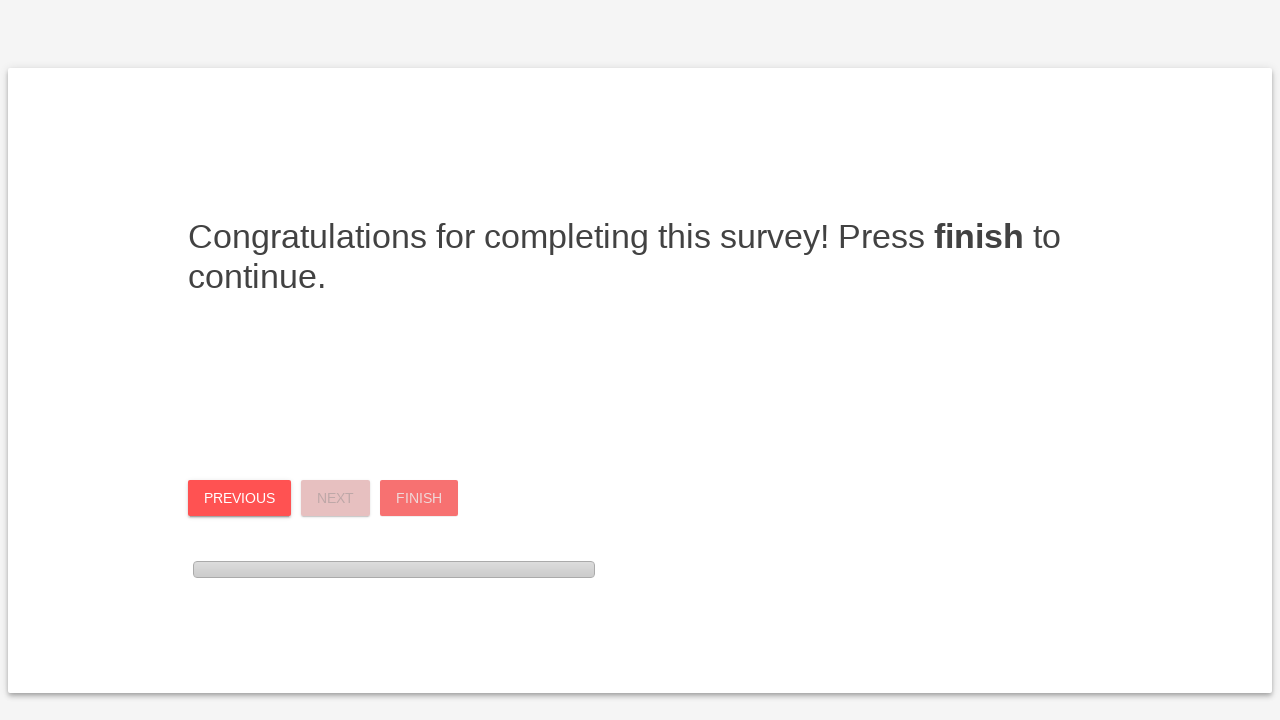

Clicked Finish button to complete survey at (419, 498) on xpath=//button[text()="Finish"]
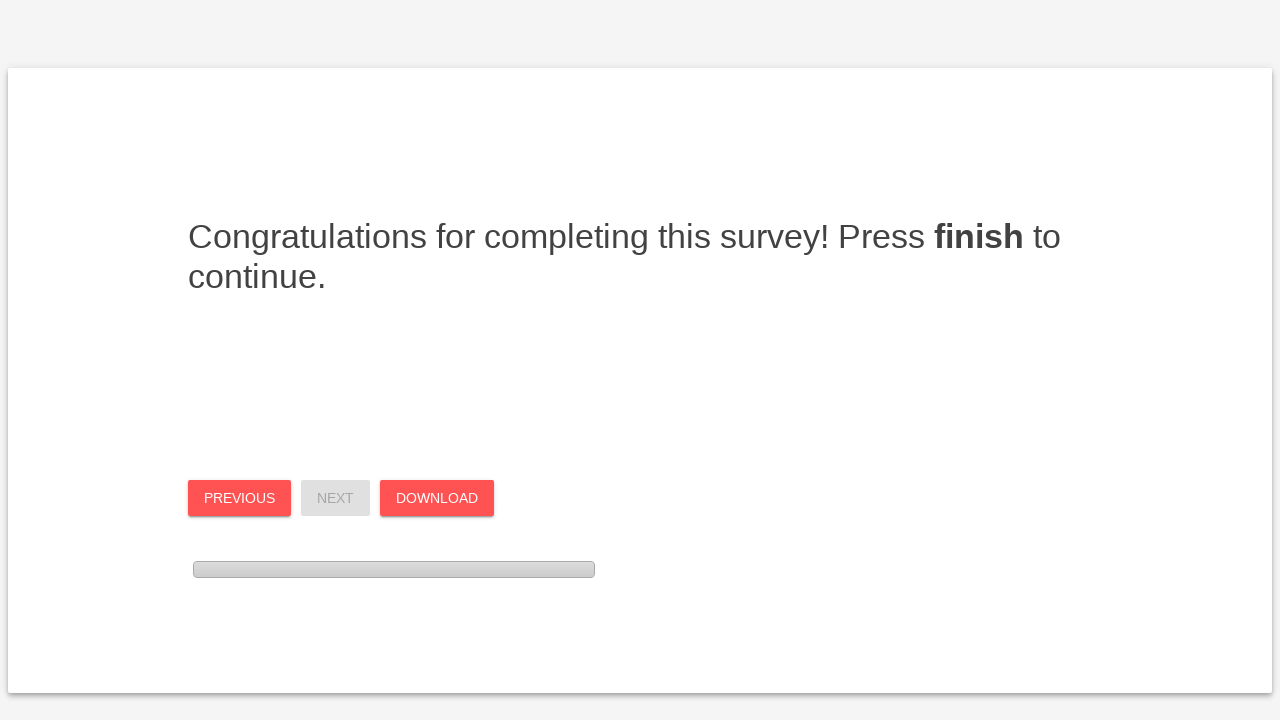

Download button appeared, confirming survey completion
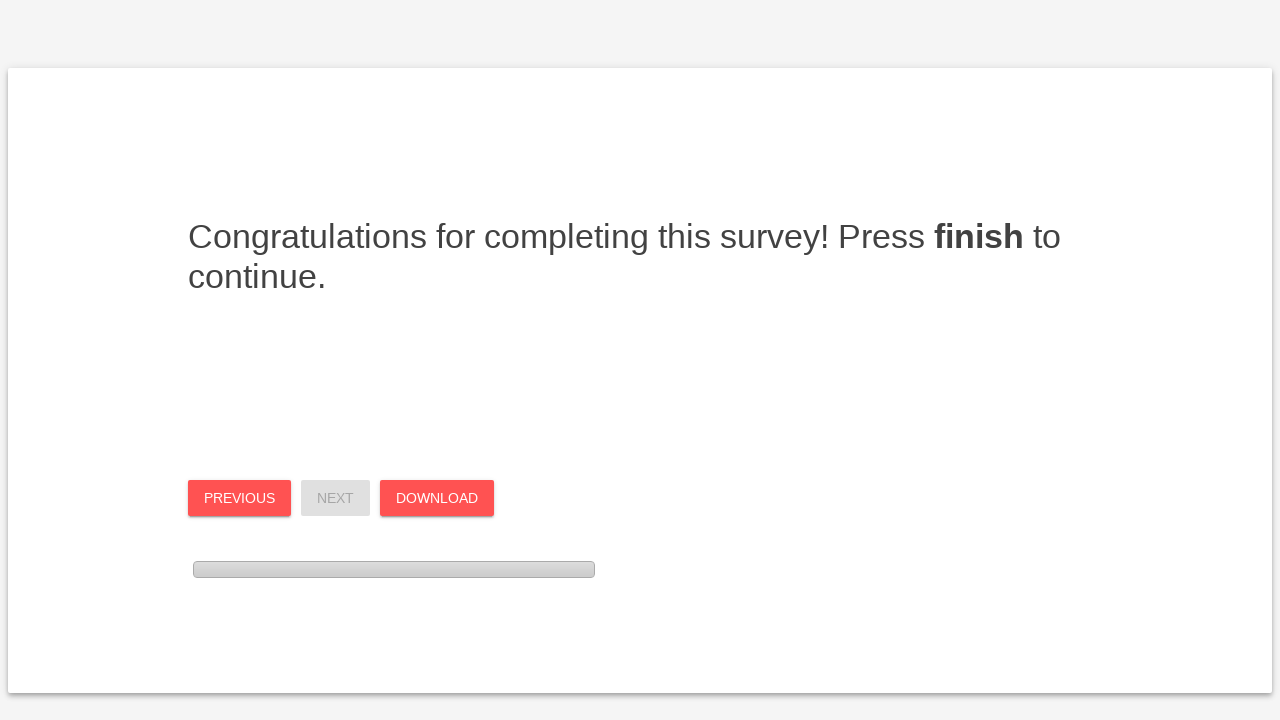

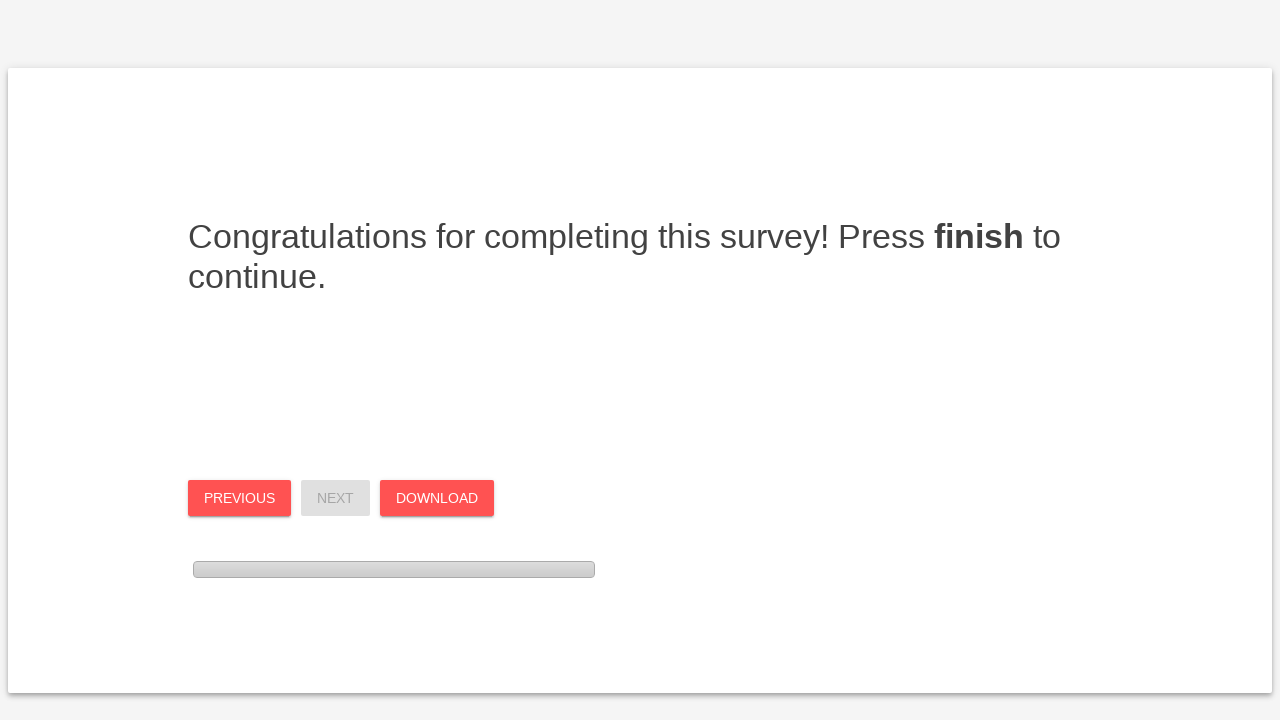